Tests un-marking items as complete by checking and then unchecking a todo item

Starting URL: https://demo.playwright.dev/todomvc

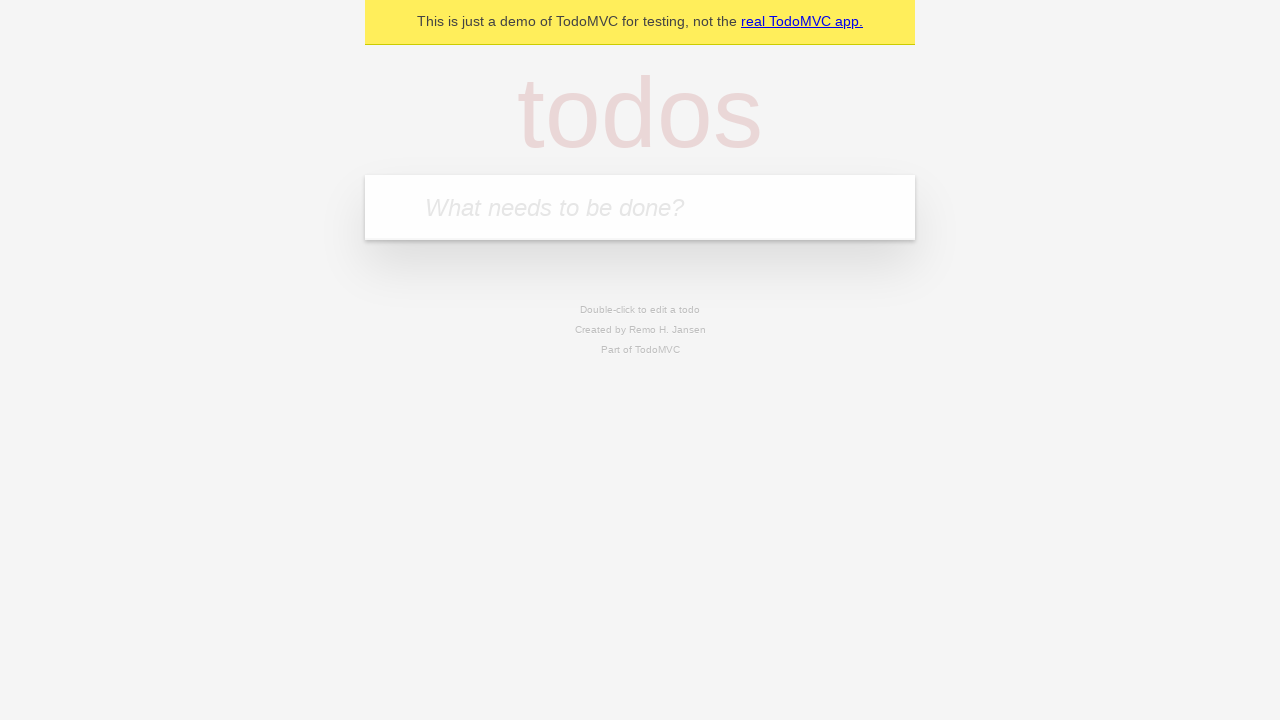

Filled todo input field with 'buy some cheese' on internal:attr=[placeholder="What needs to be done?"i]
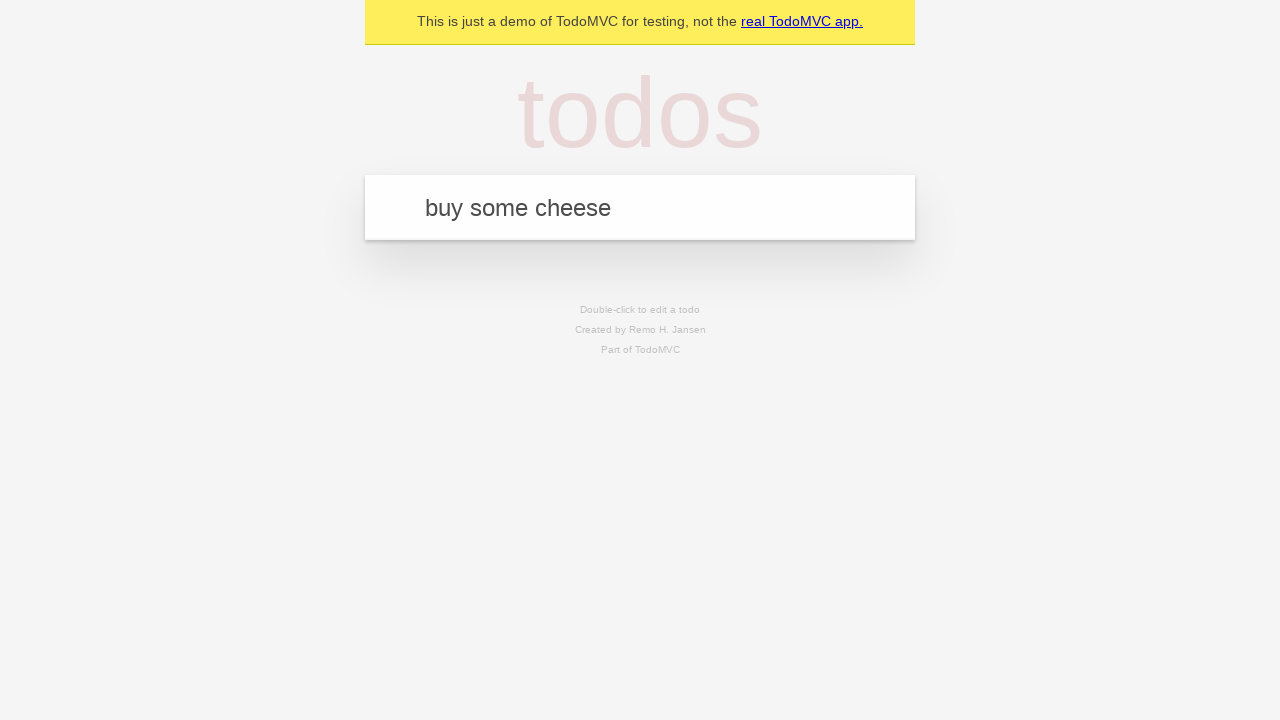

Pressed Enter to create todo item 'buy some cheese' on internal:attr=[placeholder="What needs to be done?"i]
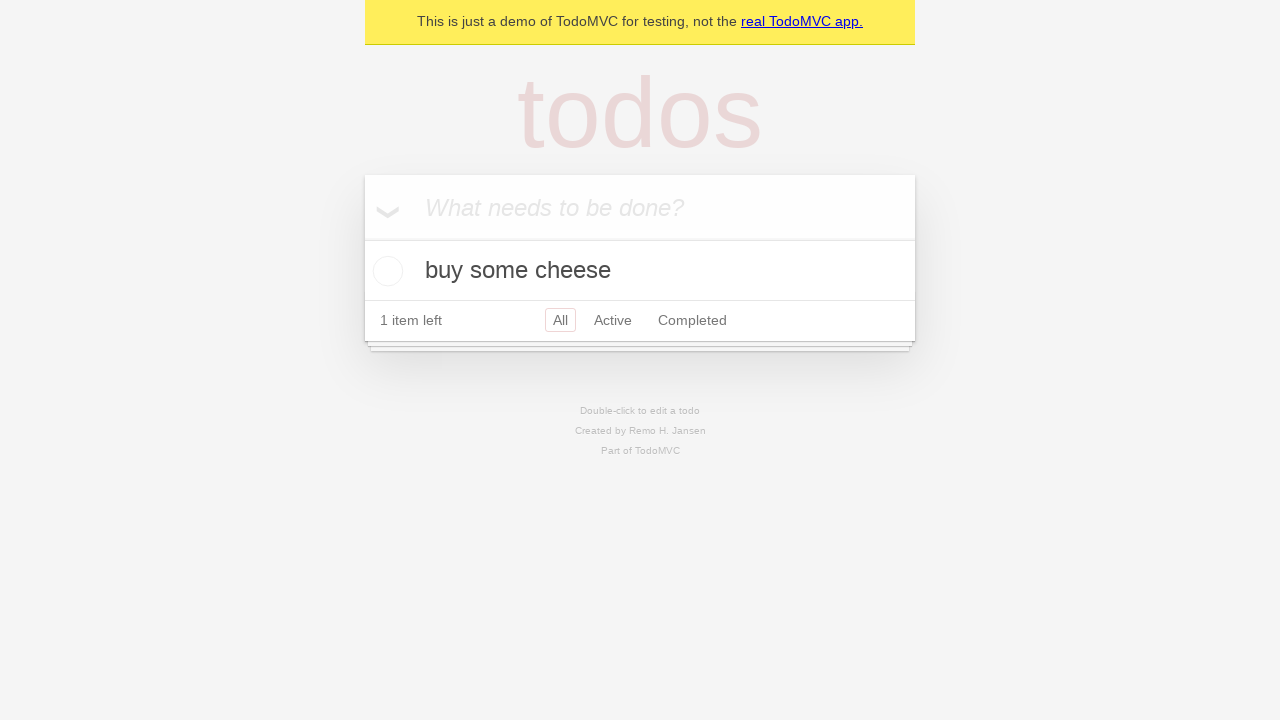

Filled todo input field with 'feed the cat' on internal:attr=[placeholder="What needs to be done?"i]
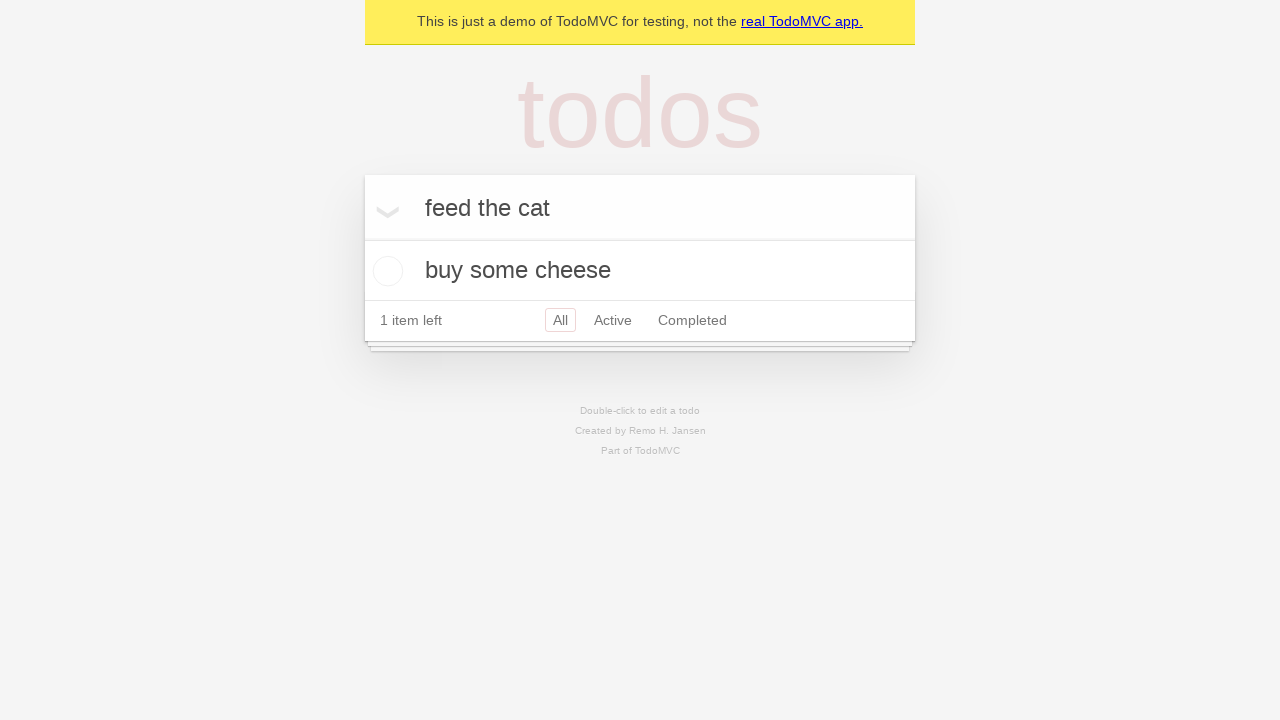

Pressed Enter to create todo item 'feed the cat' on internal:attr=[placeholder="What needs to be done?"i]
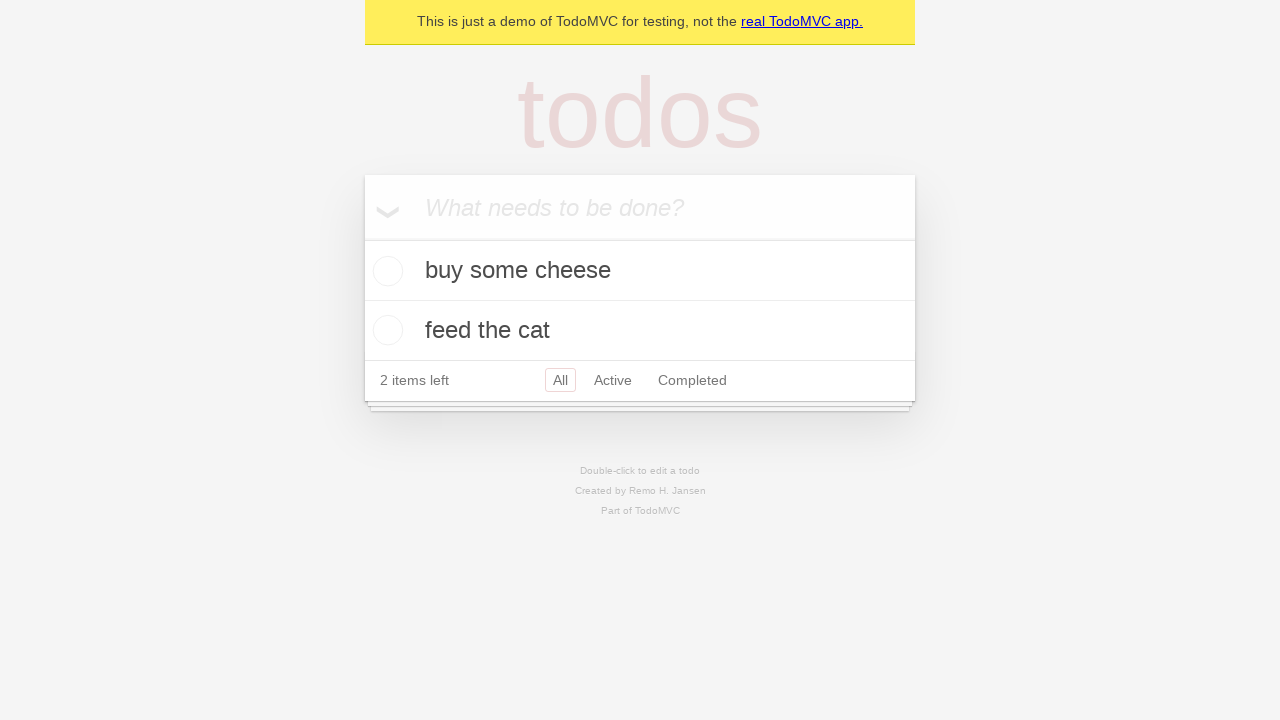

Checked the first todo item at (385, 271) on internal:testid=[data-testid="todo-item"s] >> nth=0 >> internal:role=checkbox
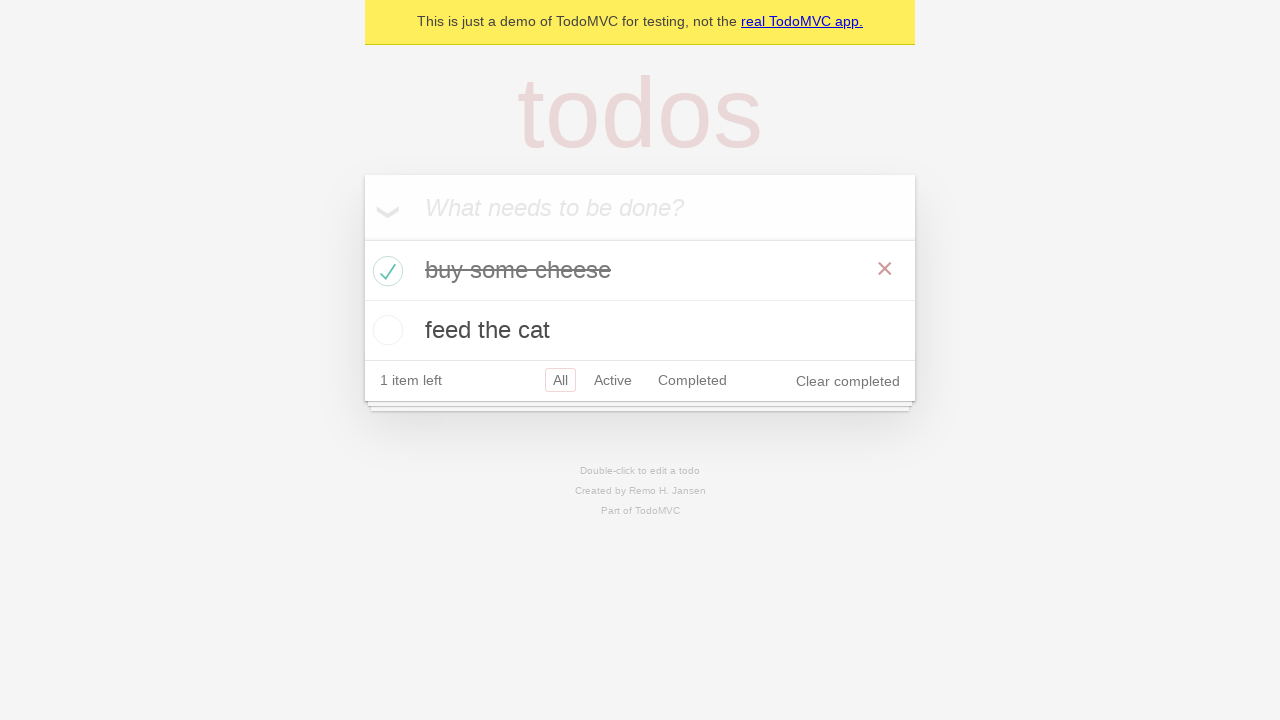

Unchecked the first todo item to mark it as incomplete at (385, 271) on internal:testid=[data-testid="todo-item"s] >> nth=0 >> internal:role=checkbox
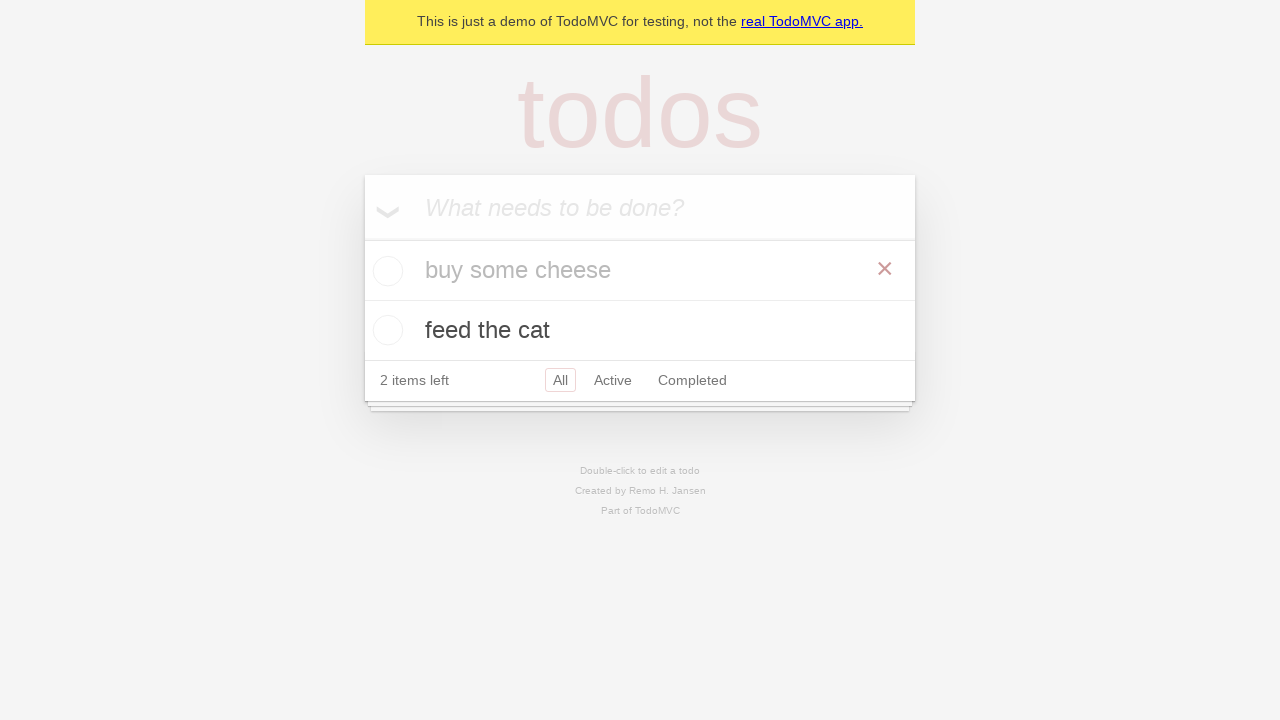

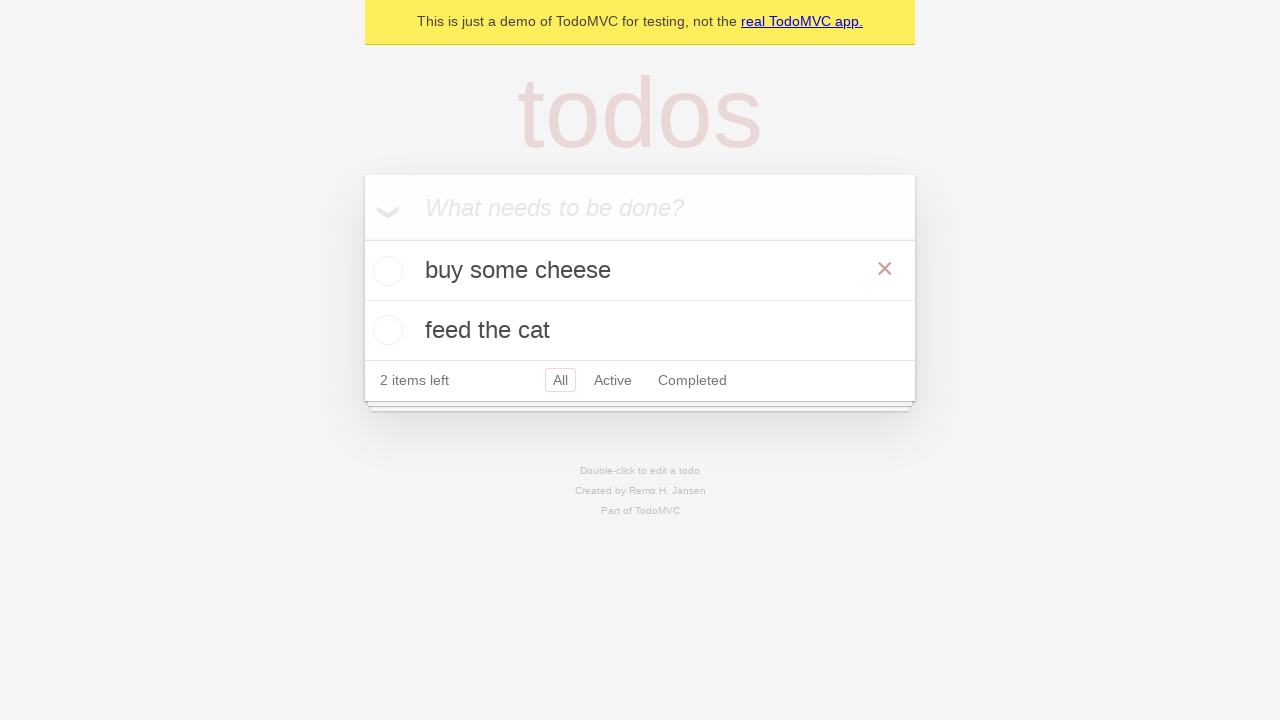